Tests JavaScript alert dialog handling by triggering an alert, reading its text, and accepting it

Starting URL: https://vip.ceshiren.com/#/ui_study/frame

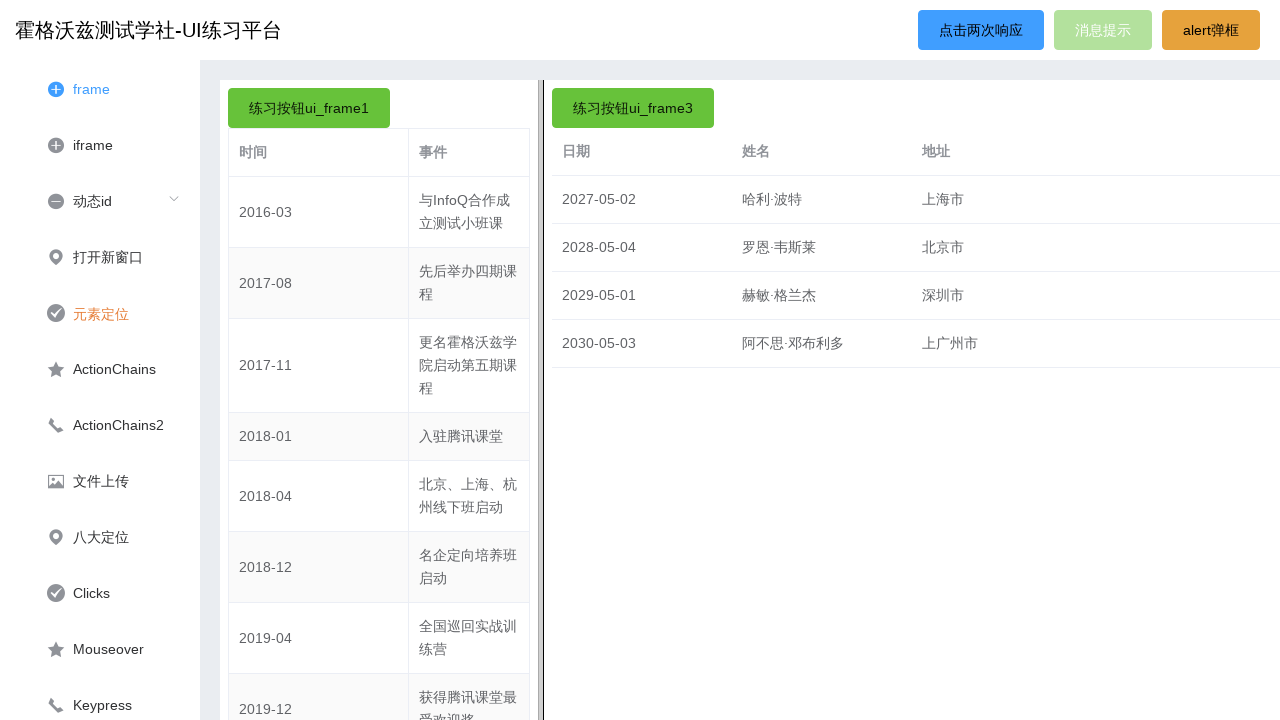

Clicked alert button to trigger the alert dialog at (1211, 30) on xpath=//*[text()='alert弹框']
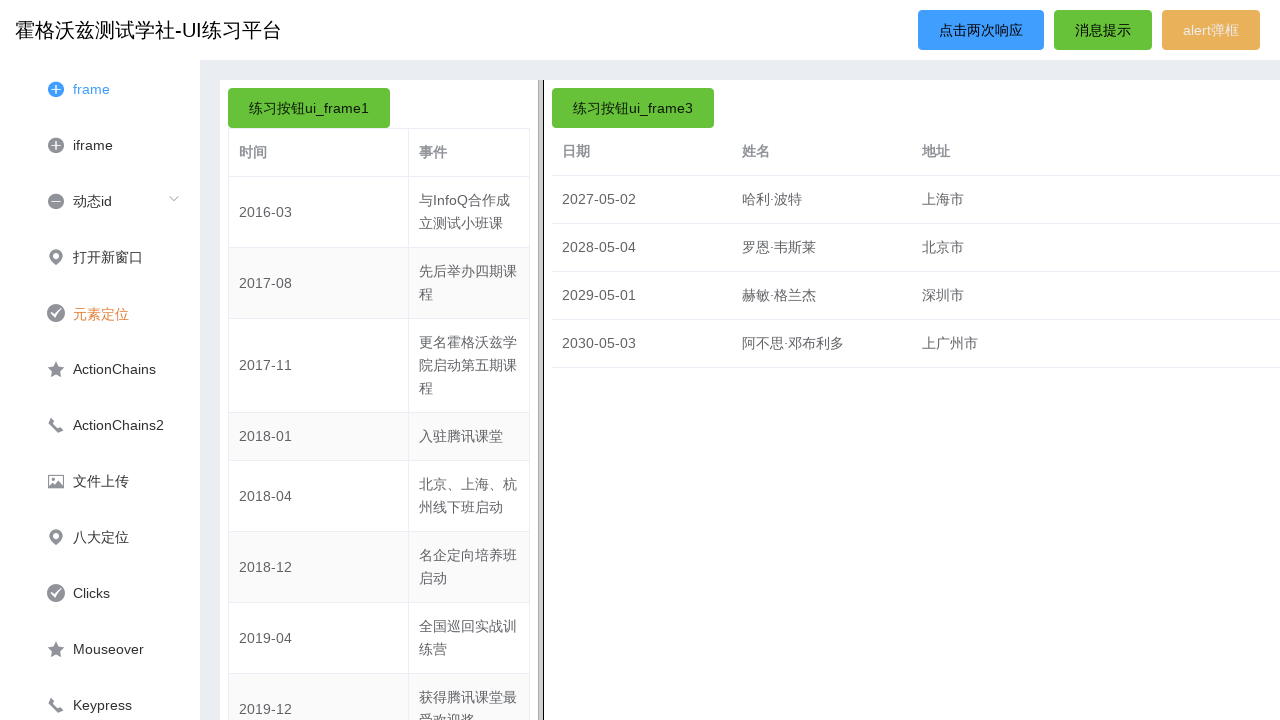

Set up dialog handler to accept JavaScript alerts
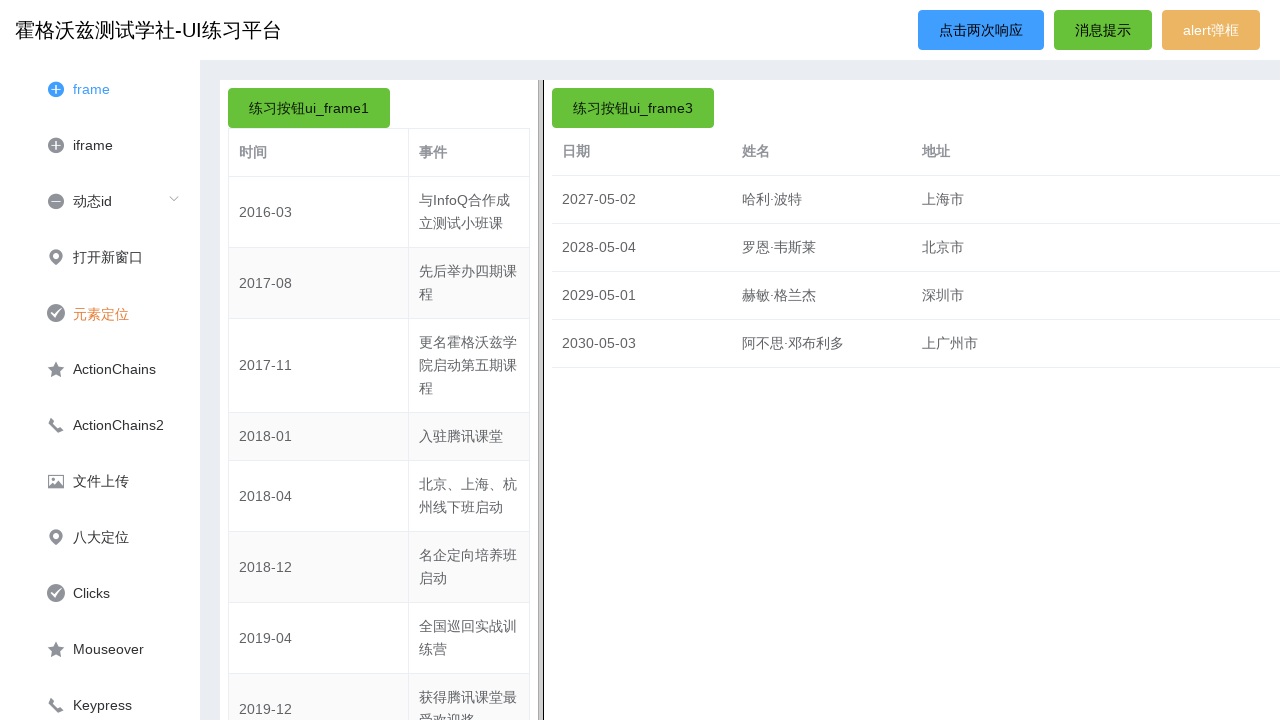

Clicked alert button again to trigger and accept the alert at (1211, 30) on xpath=//*[text()='alert弹框']
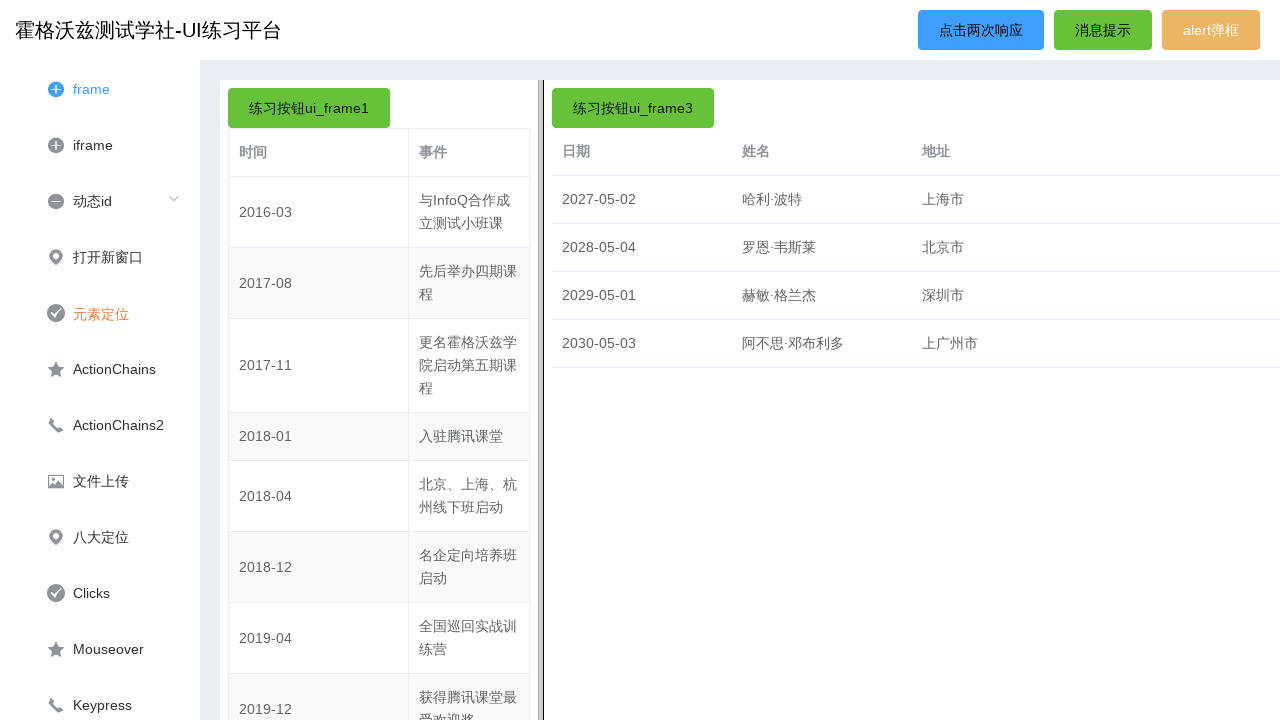

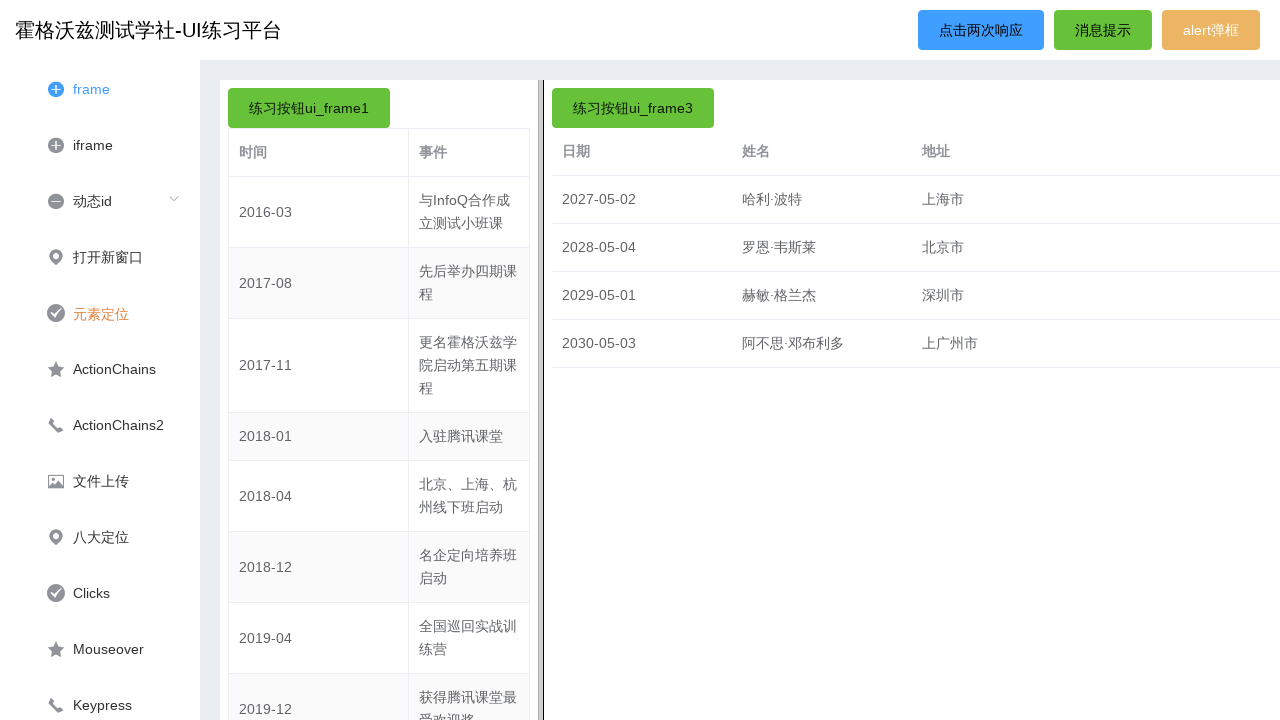